Tests JavaScript alert handling by triggering alerts and confirm dialogs, accepting and dismissing them

Starting URL: https://rahulshettyacademy.com/AutomationPractice/

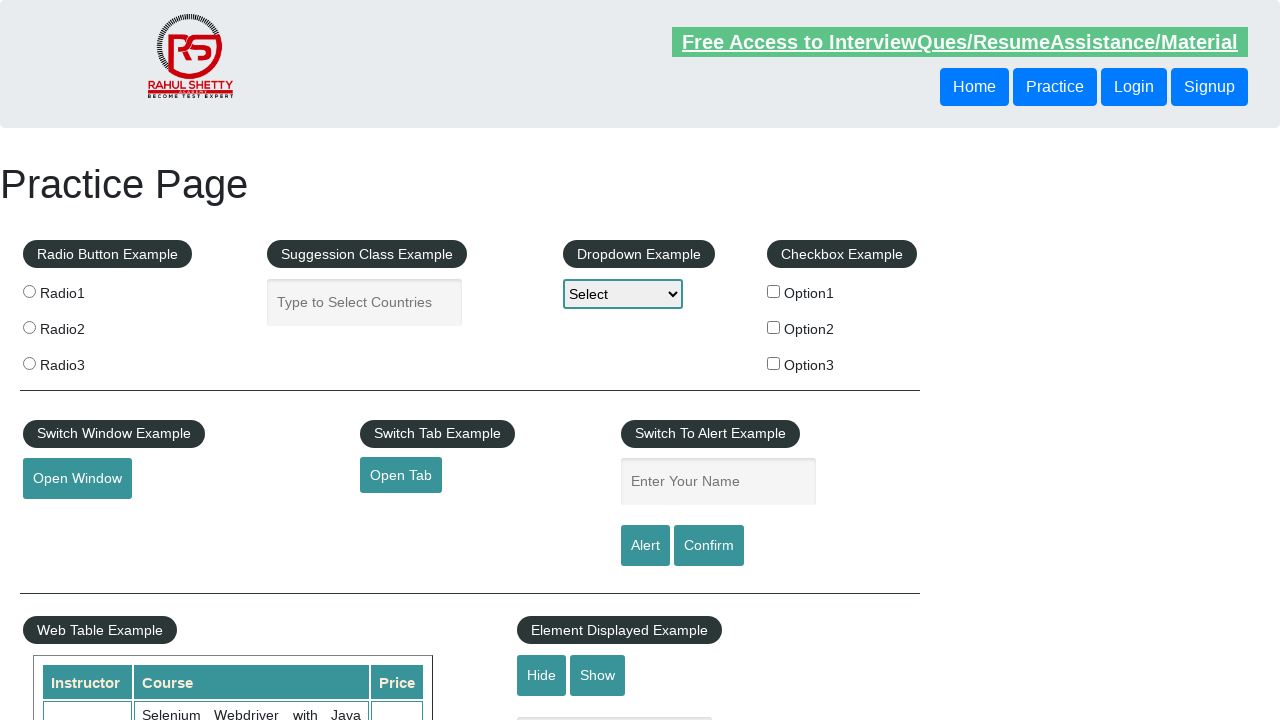

Filled name field with 'Ahaan Shejekan' on #name
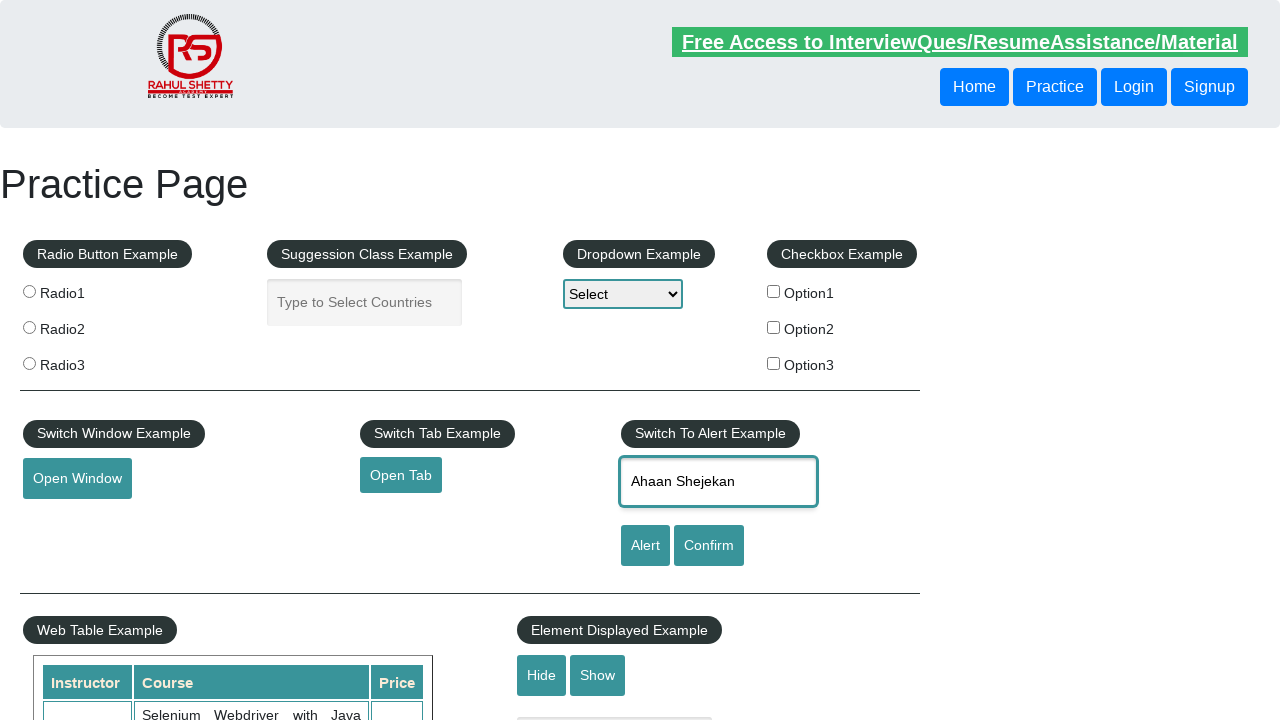

Set up dialog handler to accept alerts
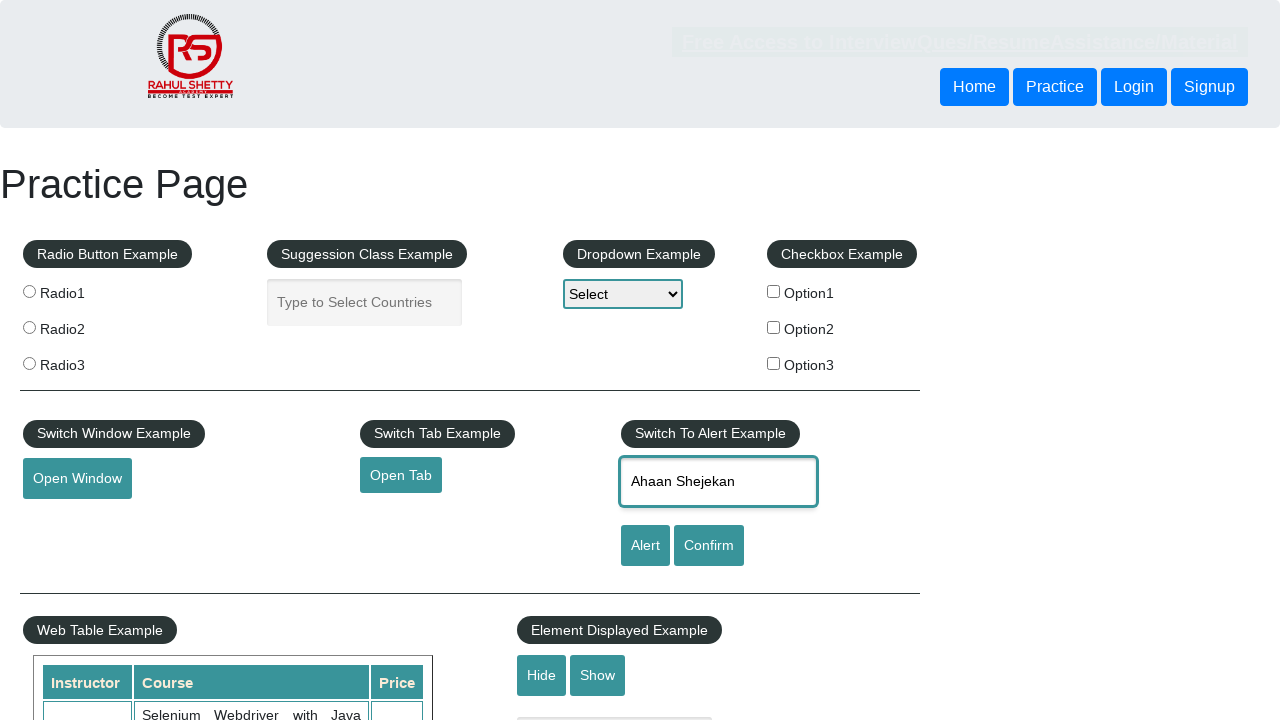

Clicked alert button and accepted the alert dialog at (645, 546) on #alertbtn
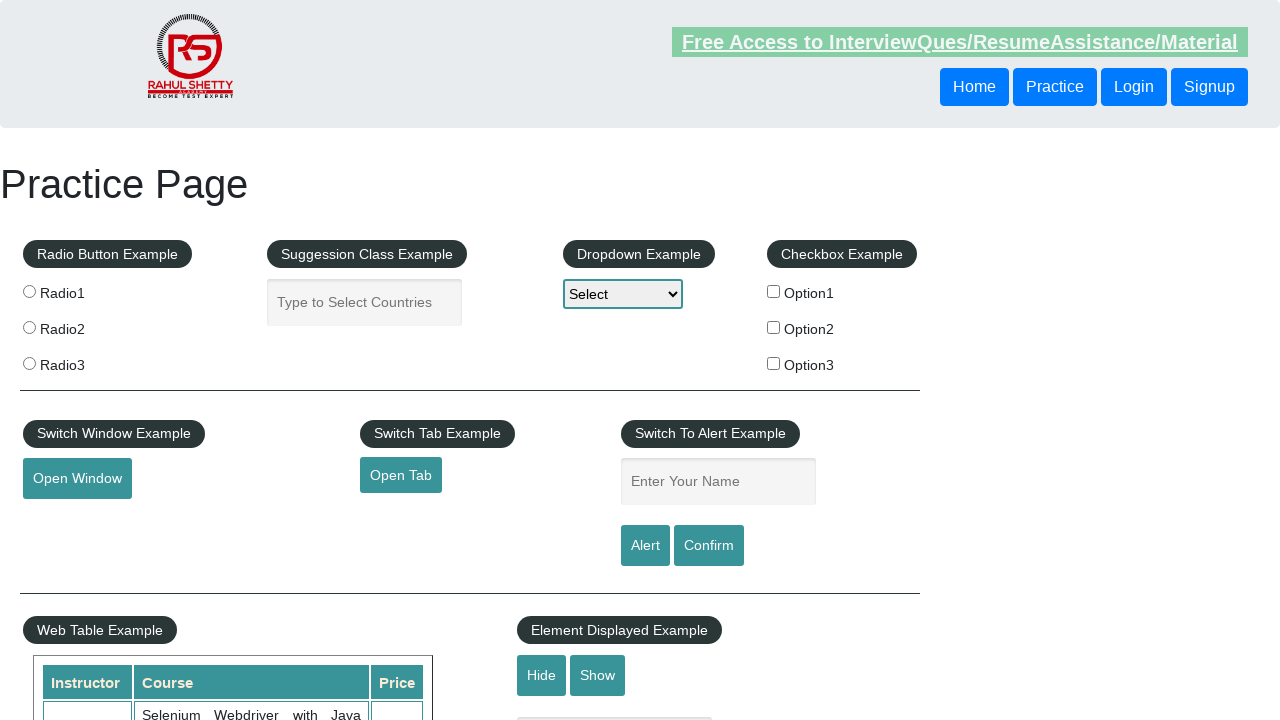

Set up dialog handler to dismiss confirms
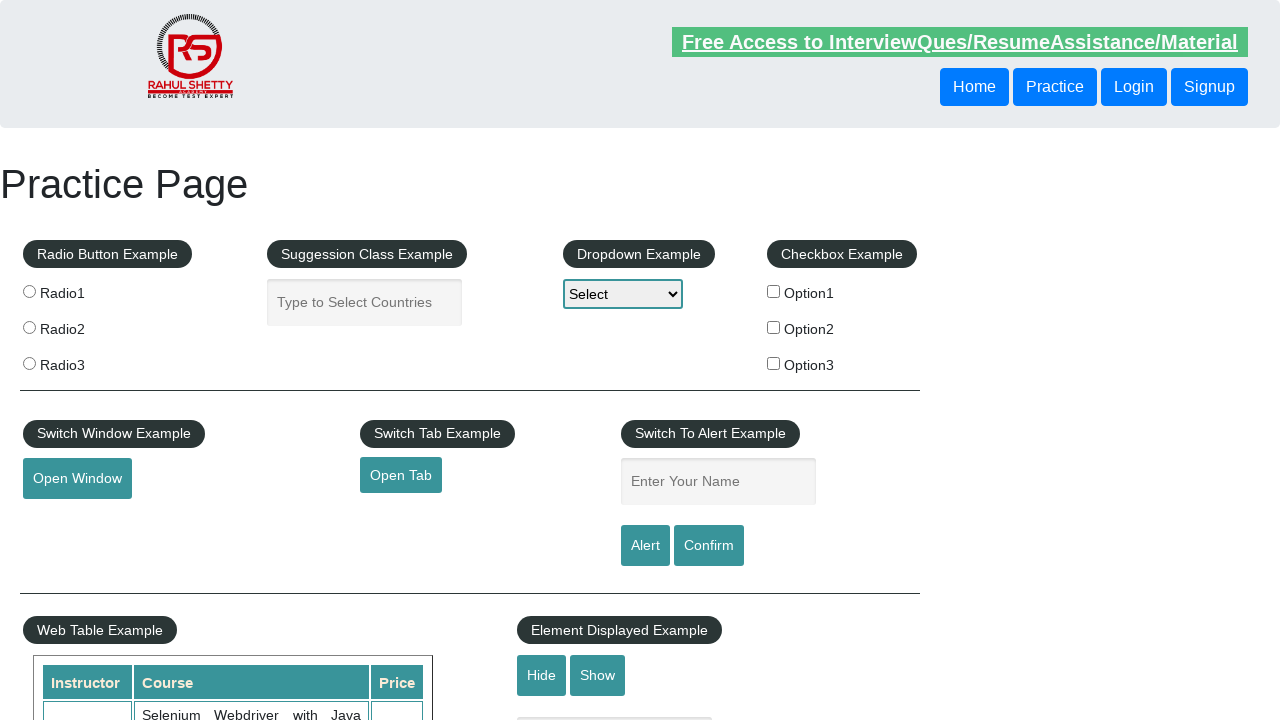

Clicked confirm button and dismissed the confirm dialog at (709, 546) on #confirmbtn
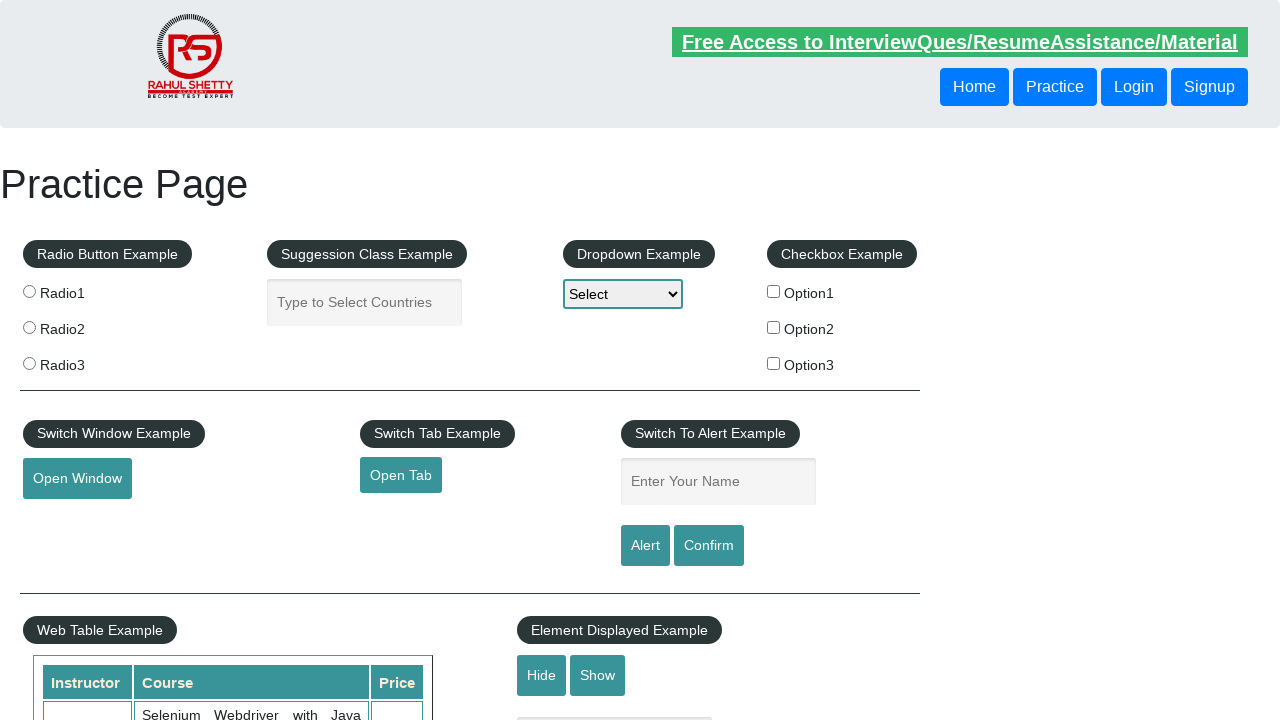

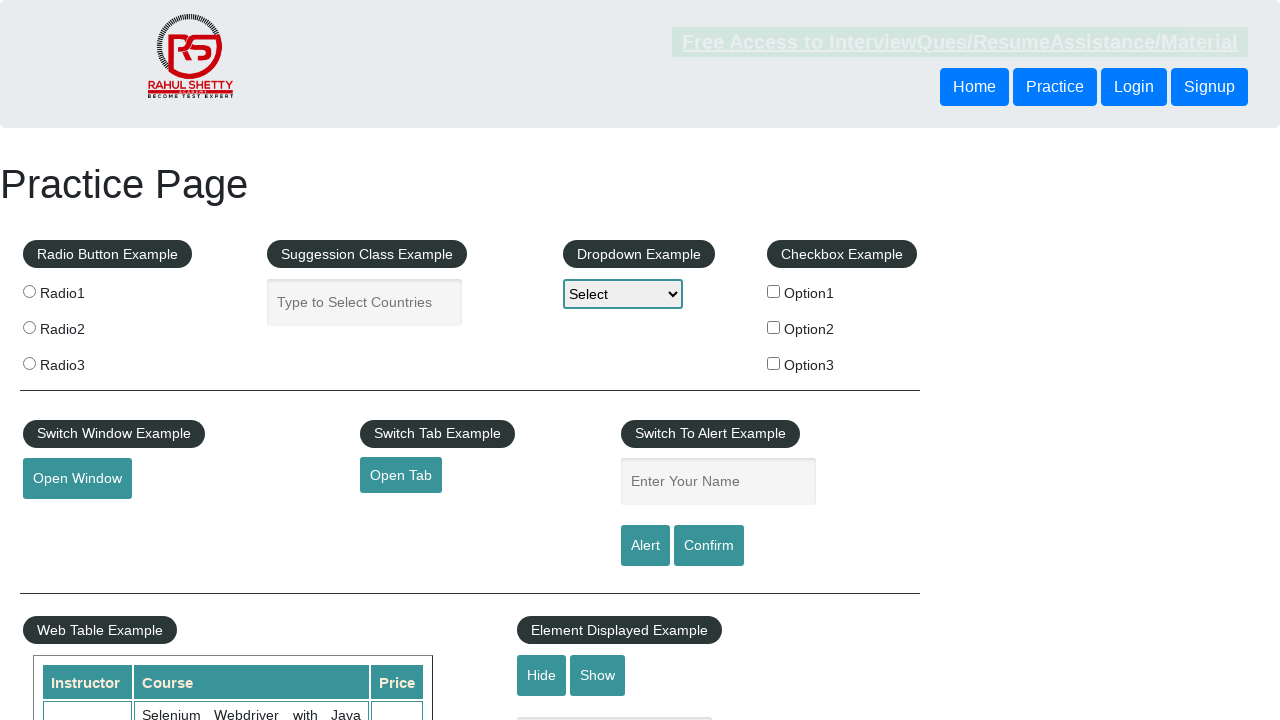